Tests dynamic controls page by verifying a textbox is initially disabled, clicking the Enable button, waiting for the textbox to become enabled, and verifying the "It's enabled!" message appears.

Starting URL: https://the-internet.herokuapp.com/dynamic_controls

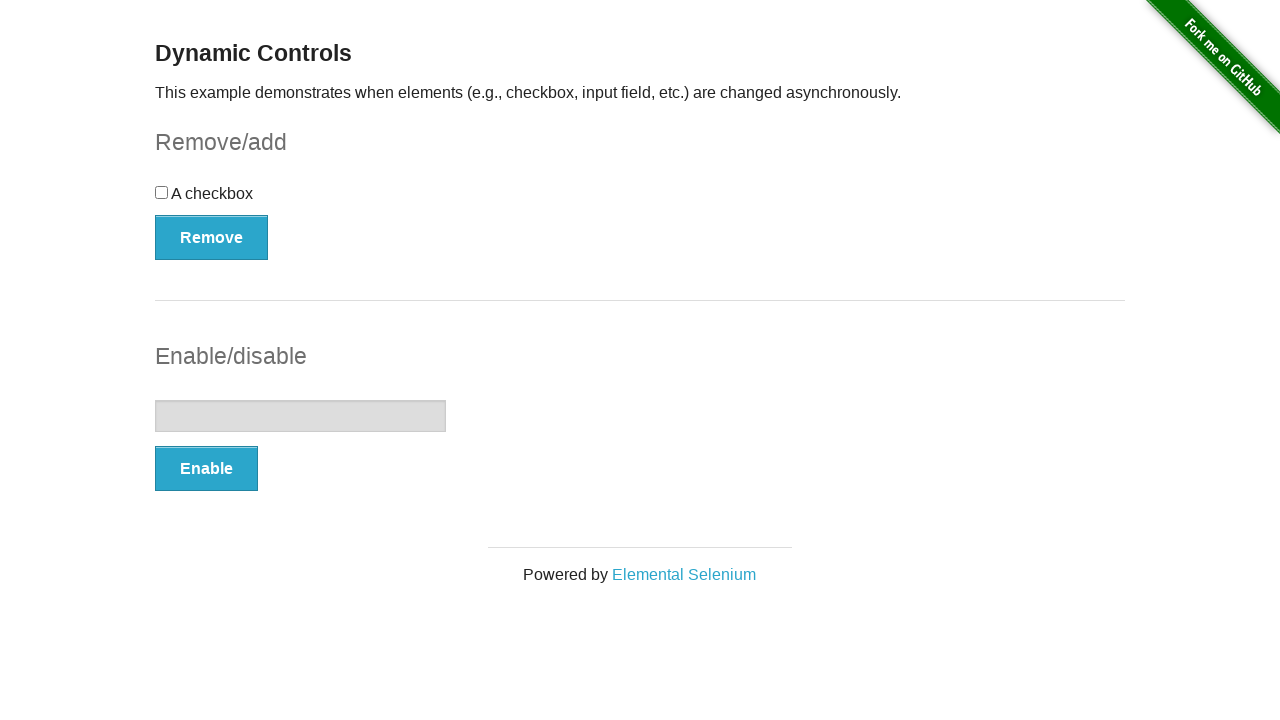

Verified textbox is initially disabled
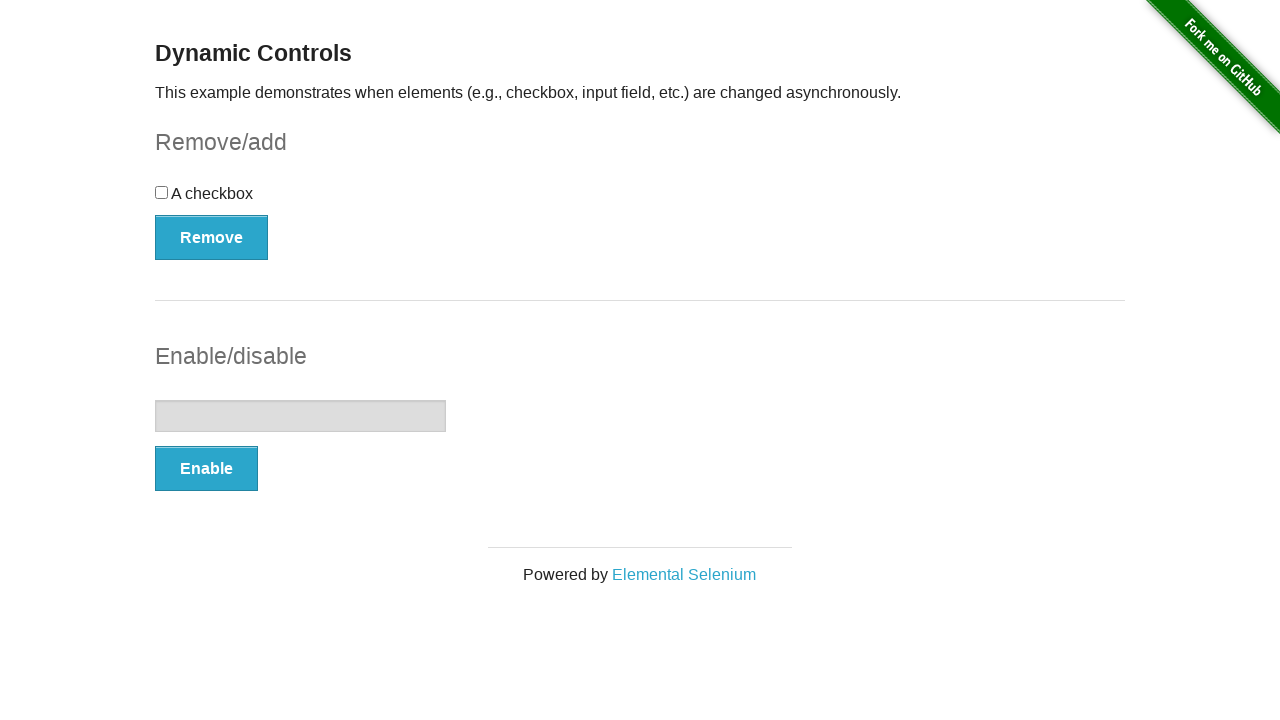

Clicked the Enable button at (206, 469) on xpath=//button[text()='Enable']
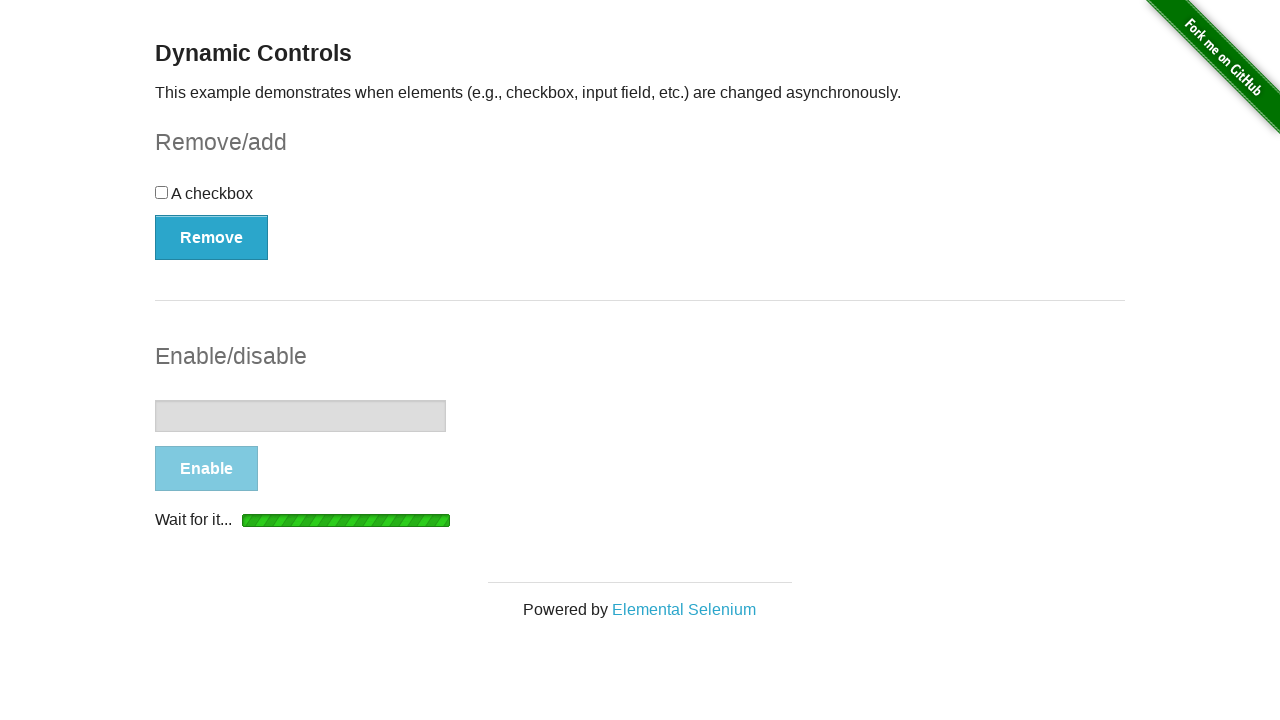

Waited for textbox to become enabled
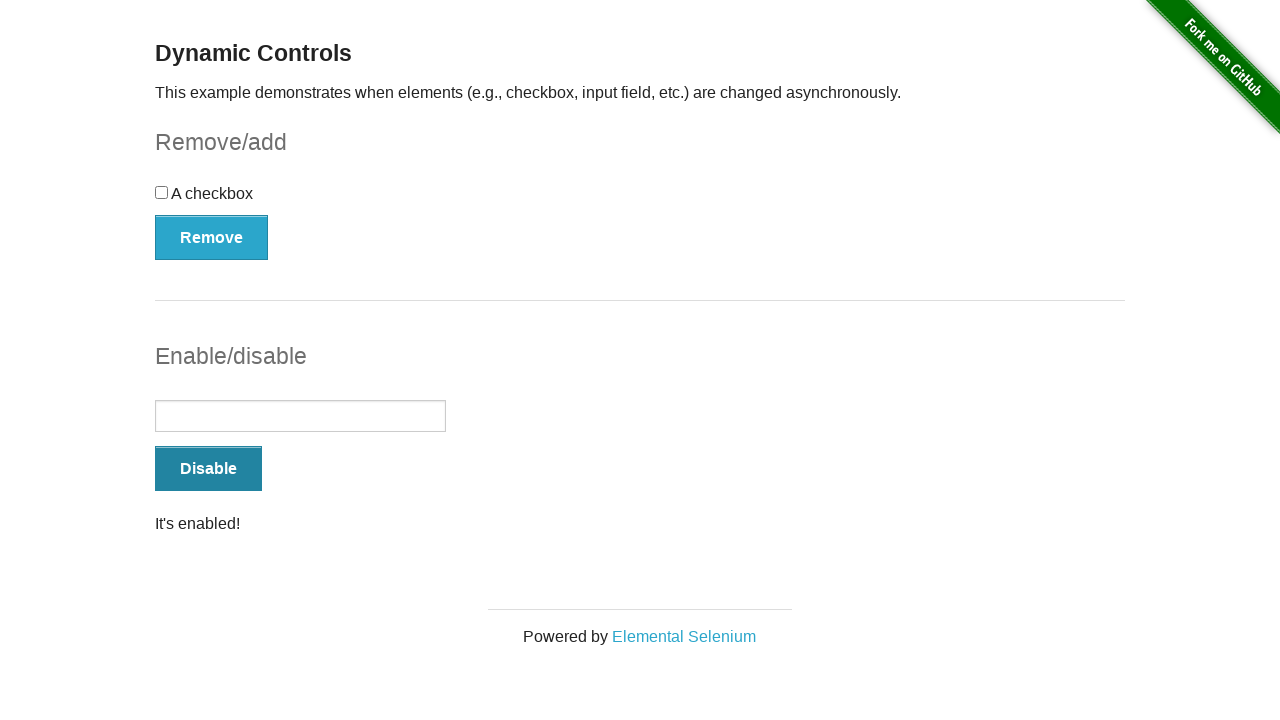

Verified 'It's enabled!' message is displayed
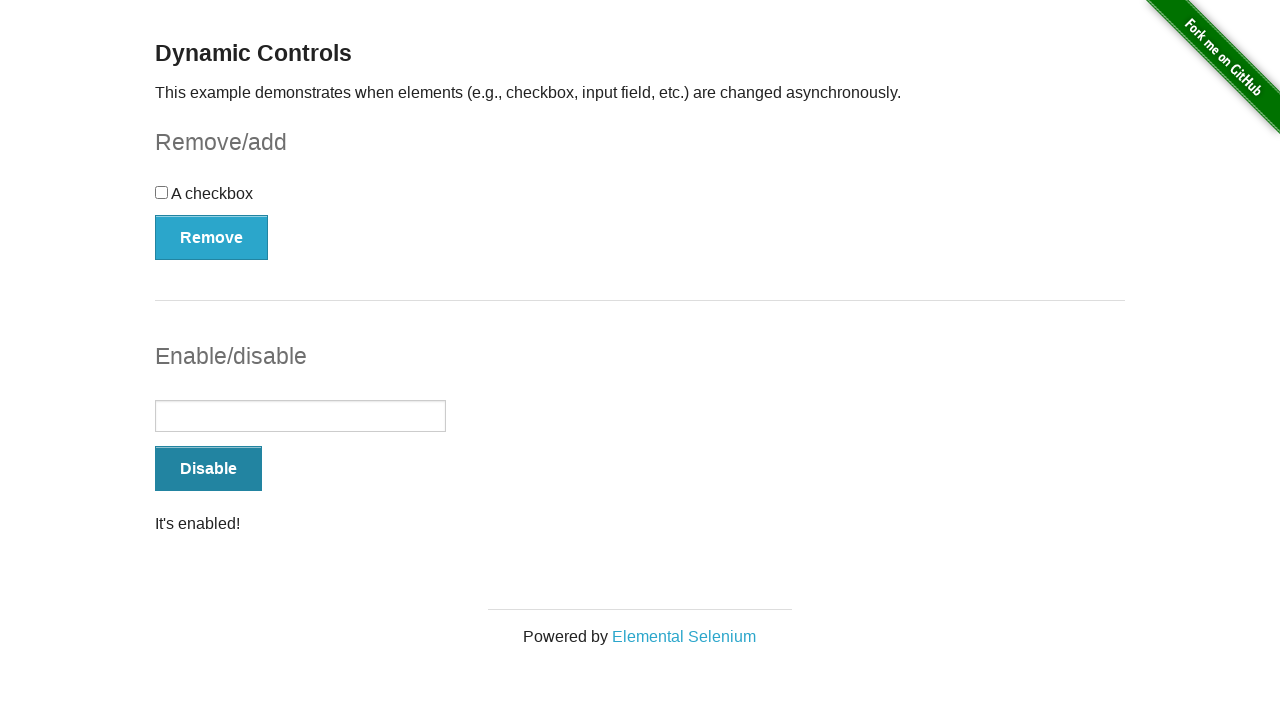

Verified textbox is now enabled after clicking Enable button
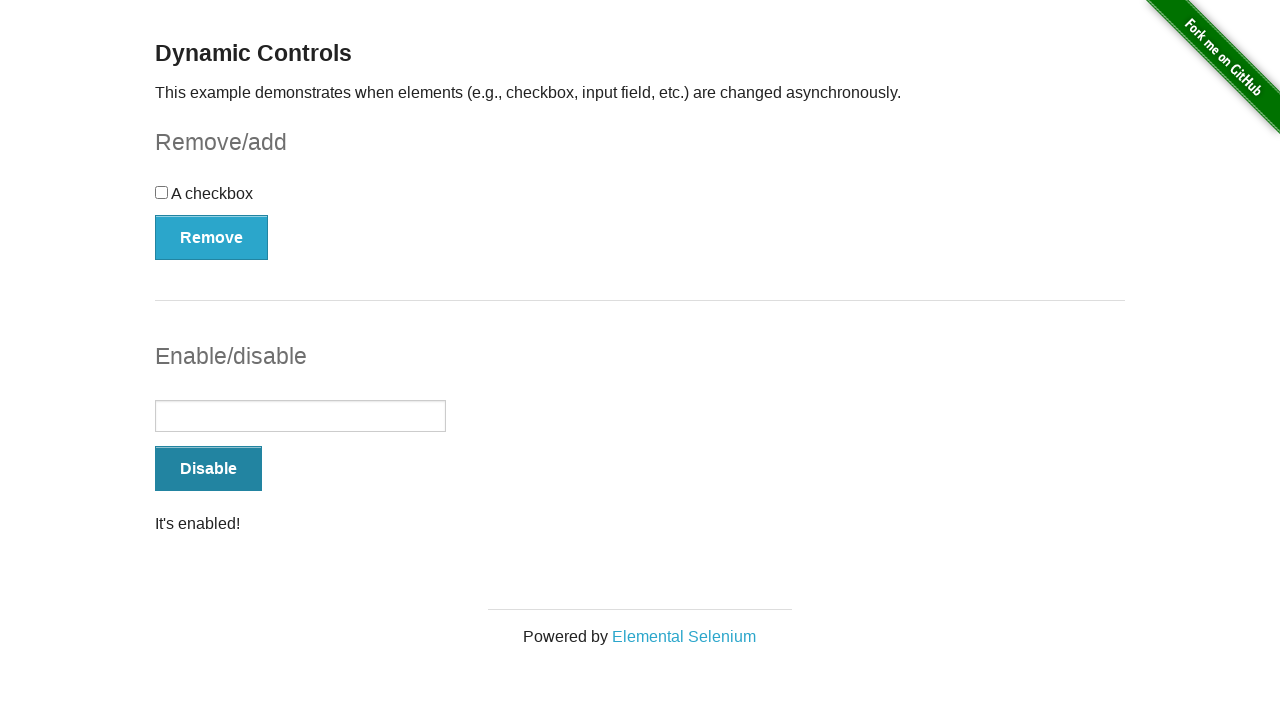

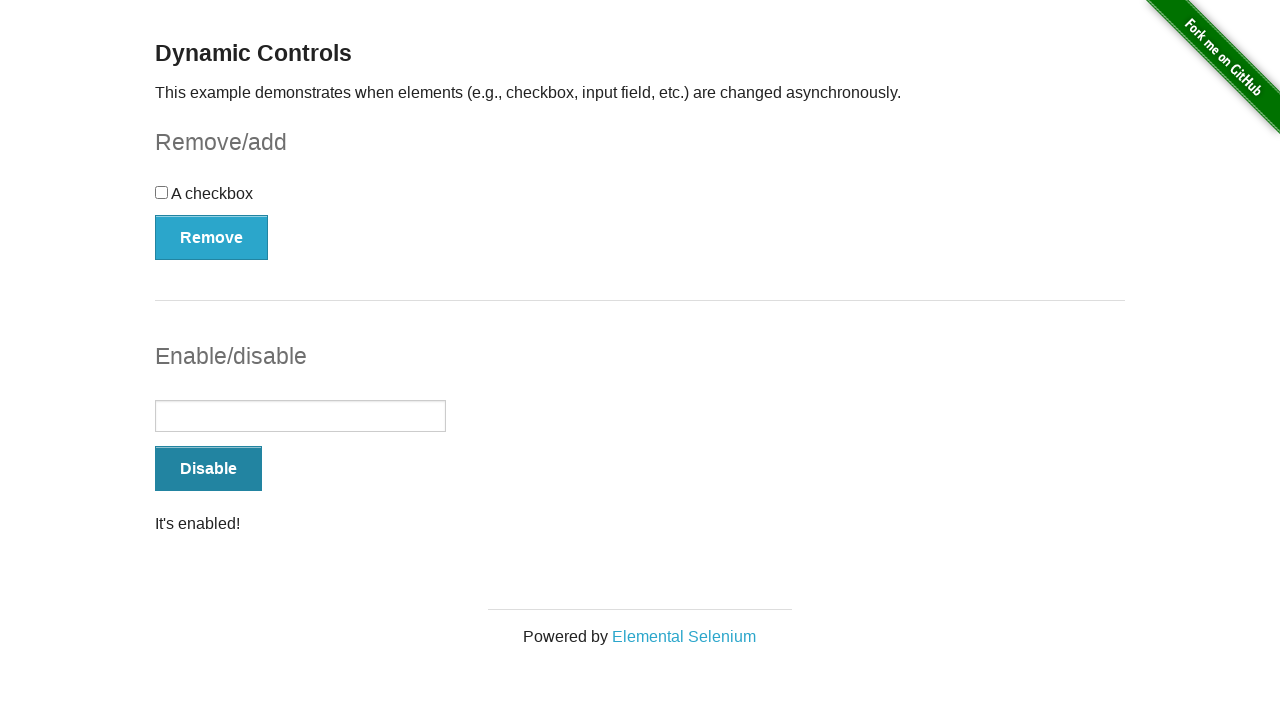